Solves a mathematical problem on a form, fills in the calculated answer, checks robot confirmation checkboxes, and submits the form

Starting URL: http://suninjuly.github.io/math.html

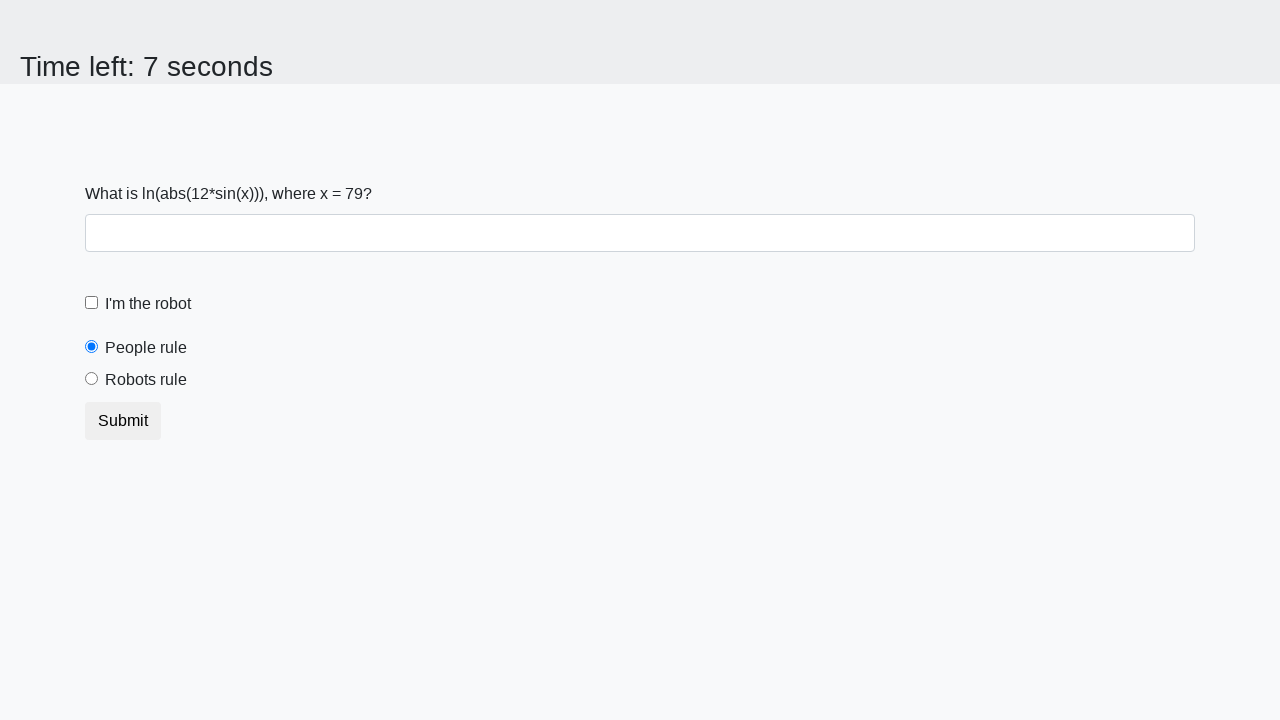

Retrieved x value from the page
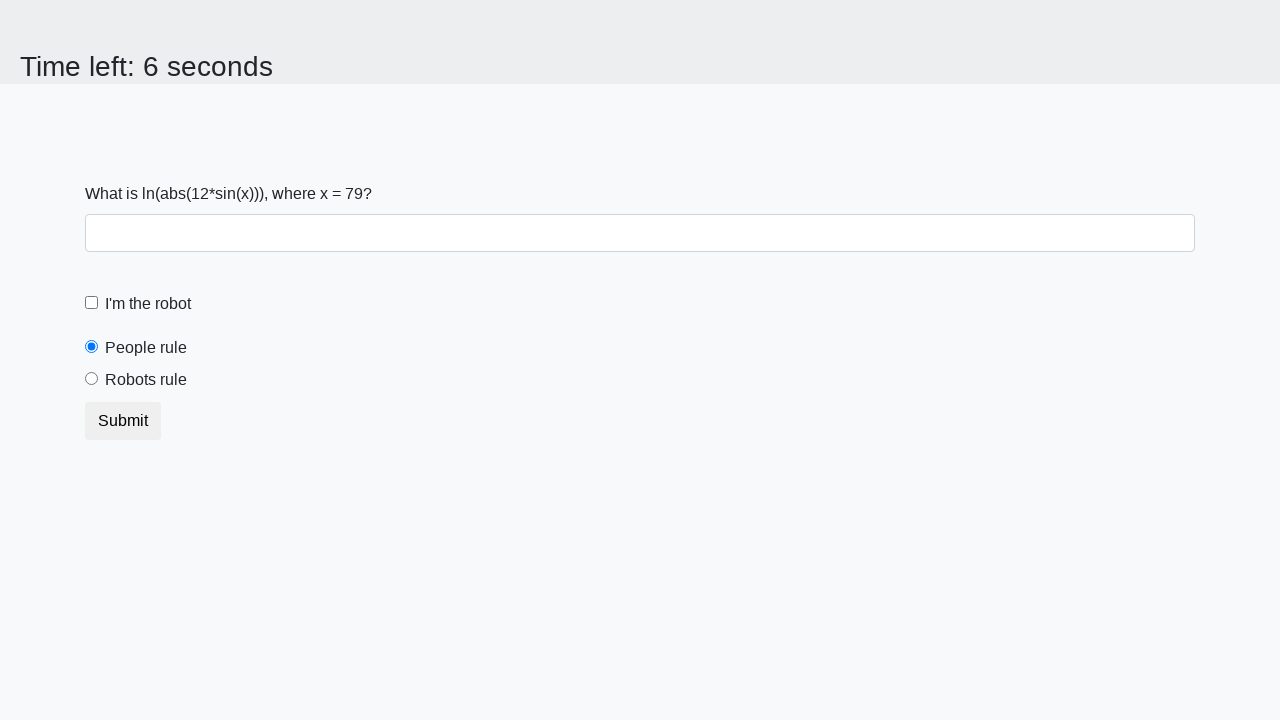

Calculated mathematical result using formula: log(abs(12*sin(x)))
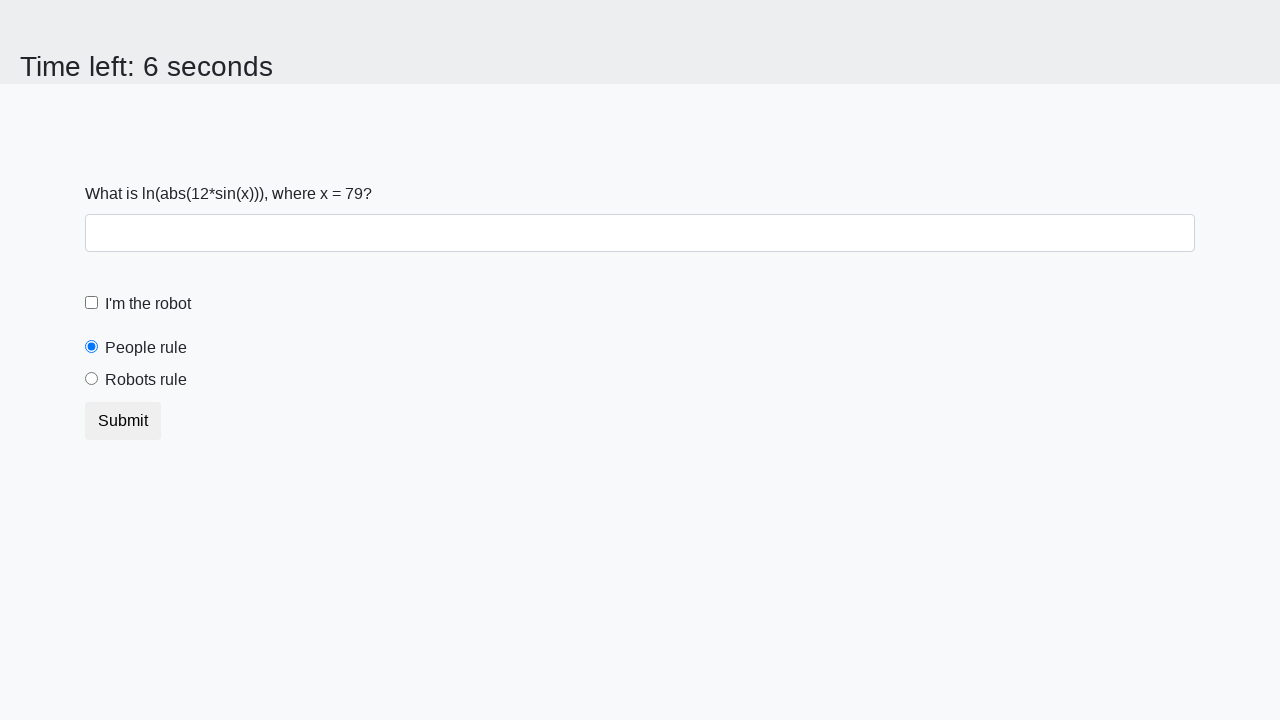

Filled answer field with calculated result on #answer
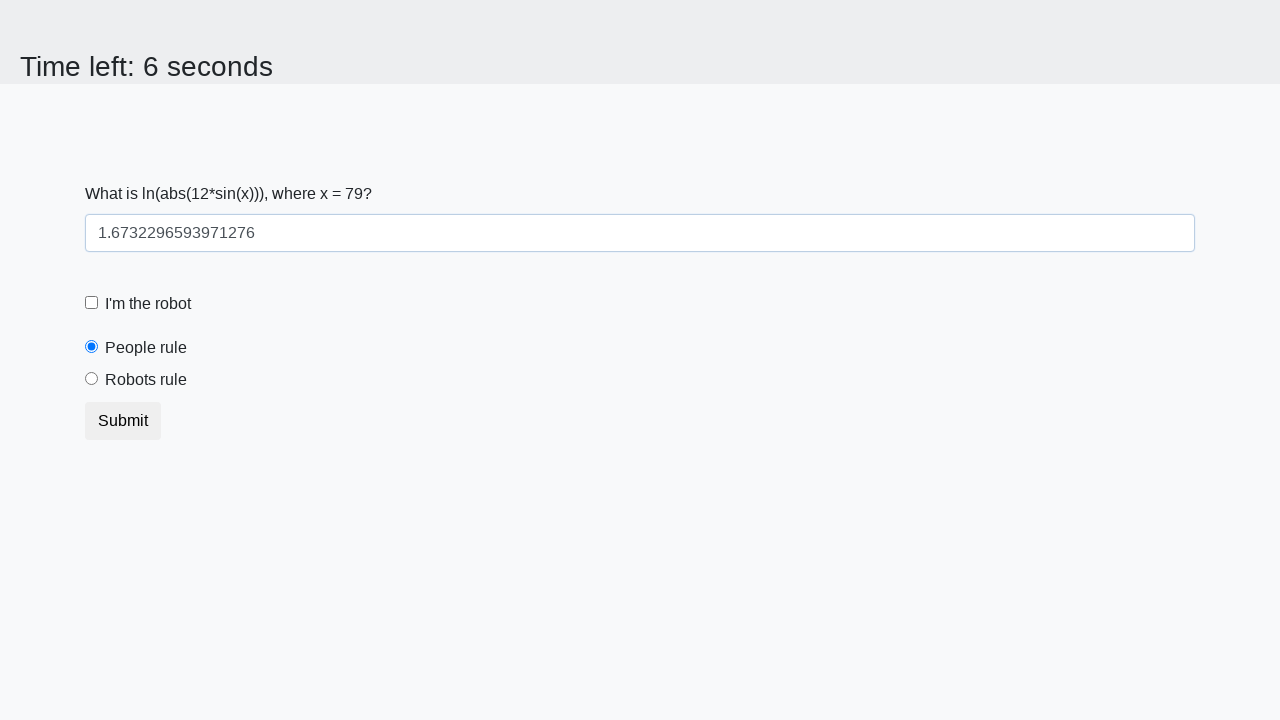

Clicked 'I'm the robot' checkbox at (148, 304) on xpath=//*[contains(text(),'I') and contains(text(),'m the robot')]
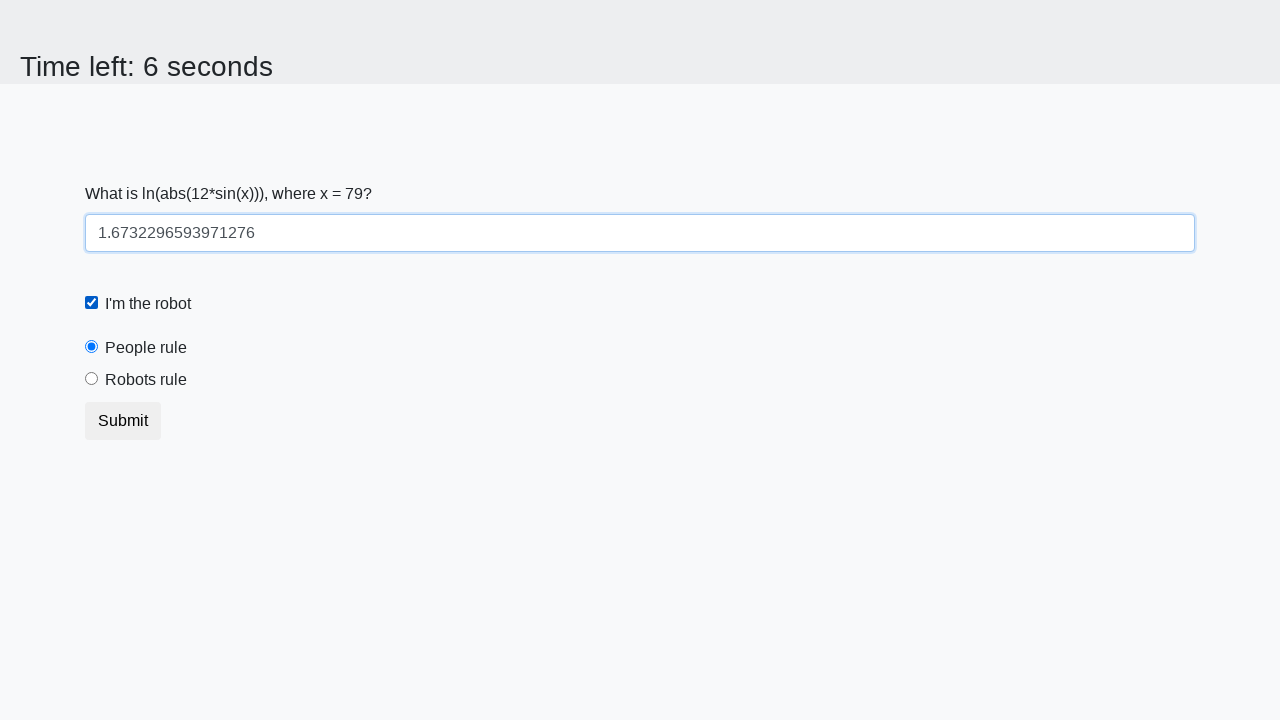

Clicked 'robots rule' radio button at (146, 380) on [for='robotsRule']
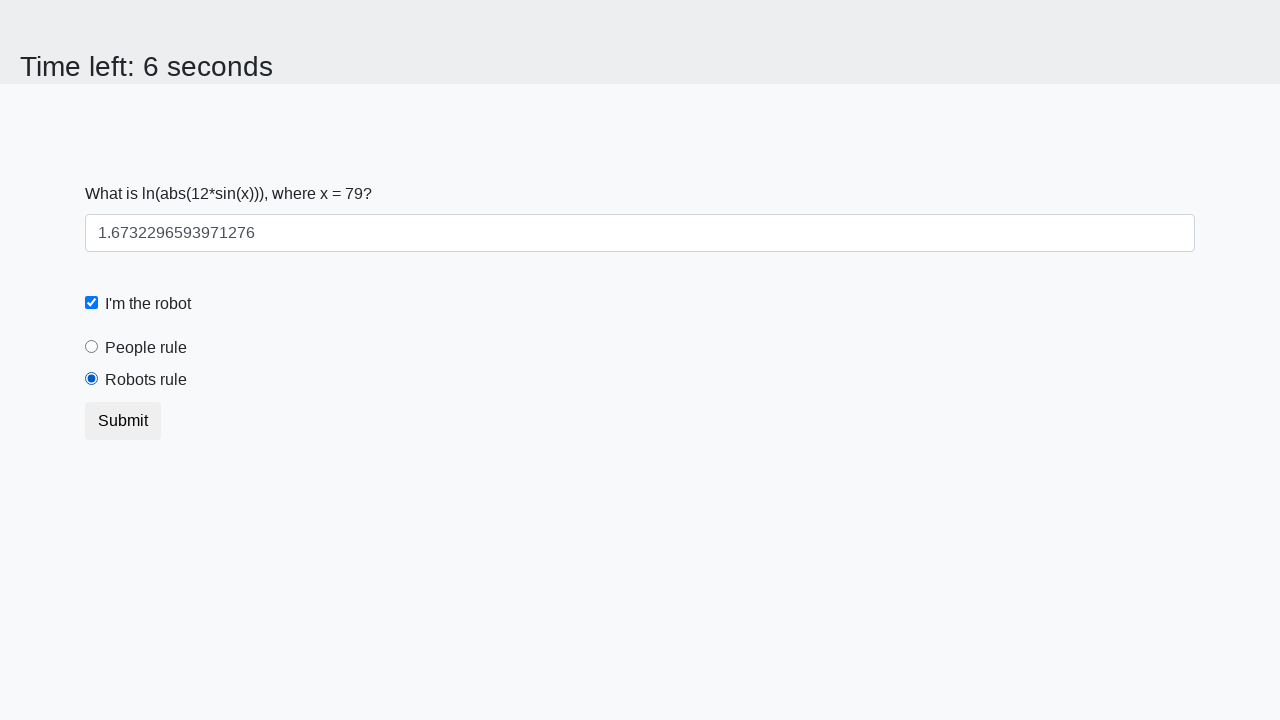

Clicked submit button to submit the form at (123, 421) on button.btn
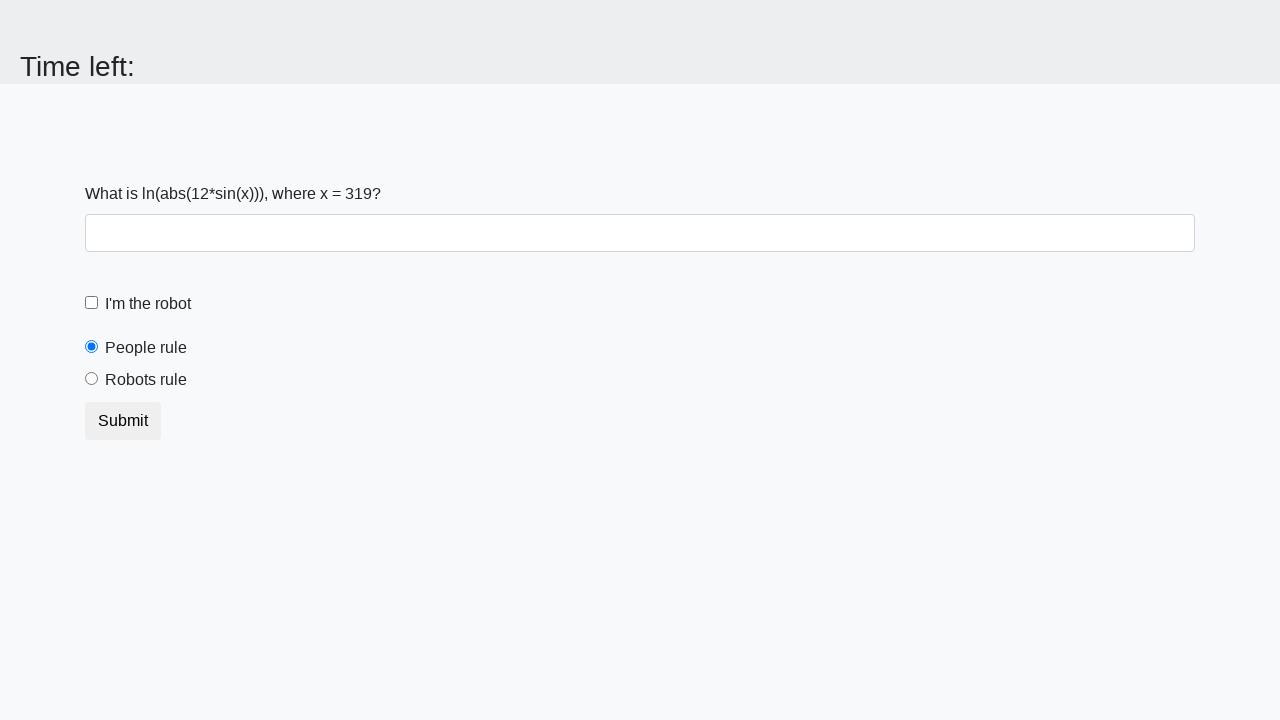

Waited 1 second for result to be displayed
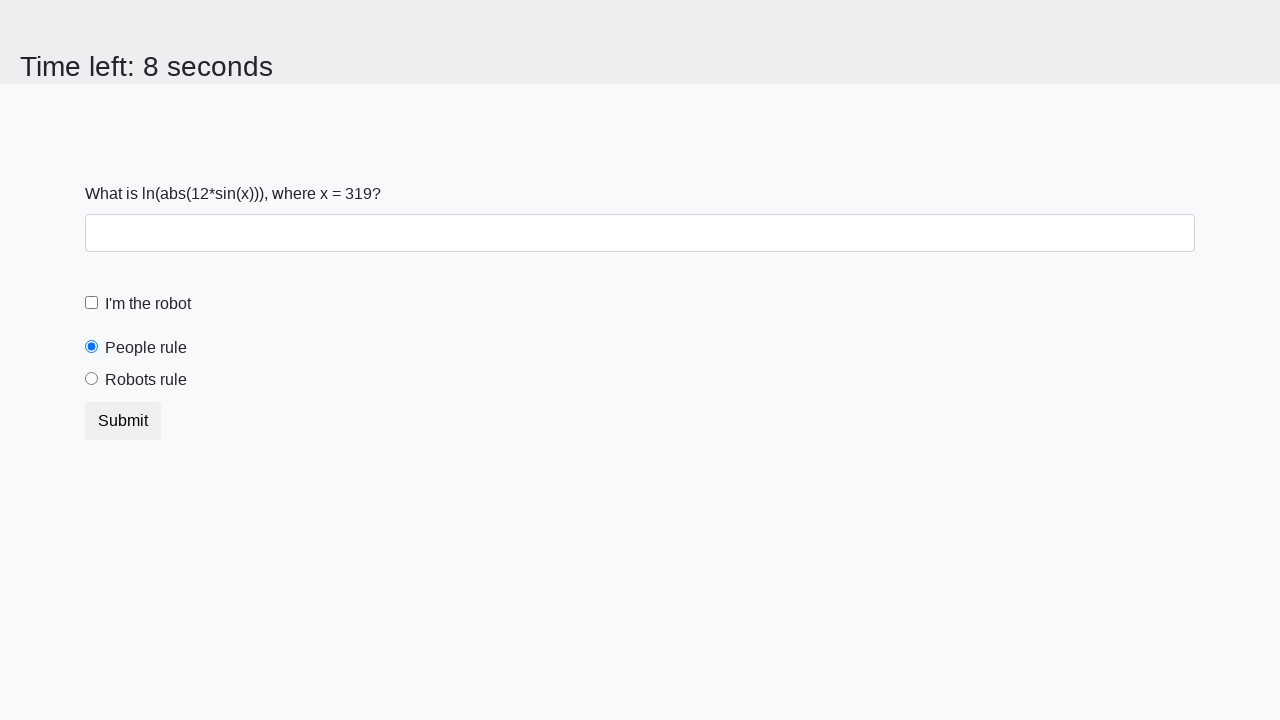

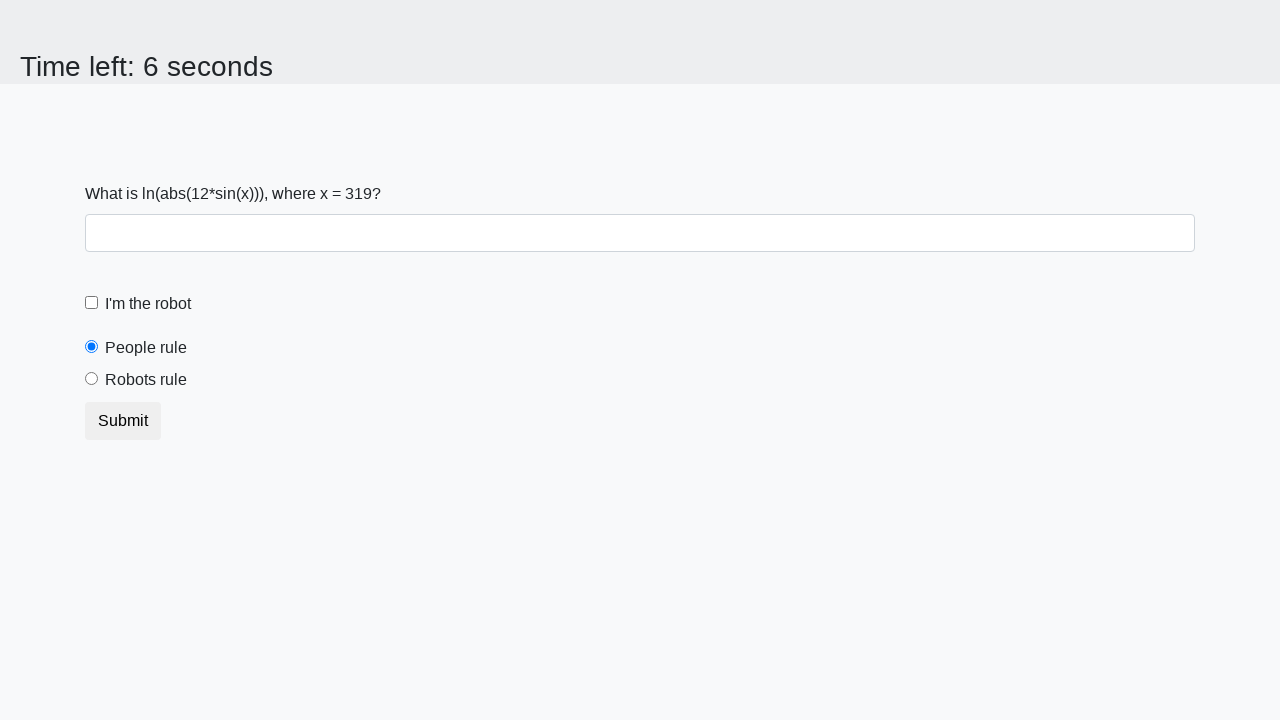